Tests that an item is removed if edited to an empty string

Starting URL: https://demo.playwright.dev/todomvc

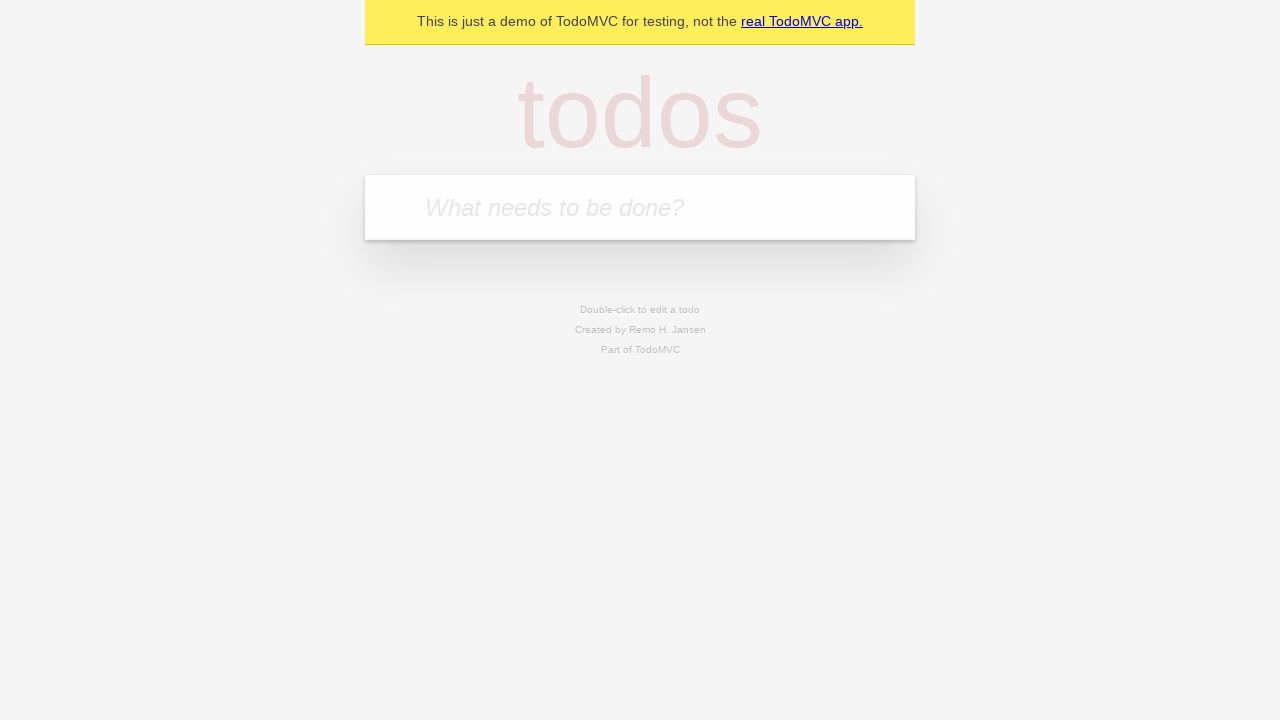

Filled new todo input with 'buy some cheese' on internal:attr=[placeholder="What needs to be done?"i]
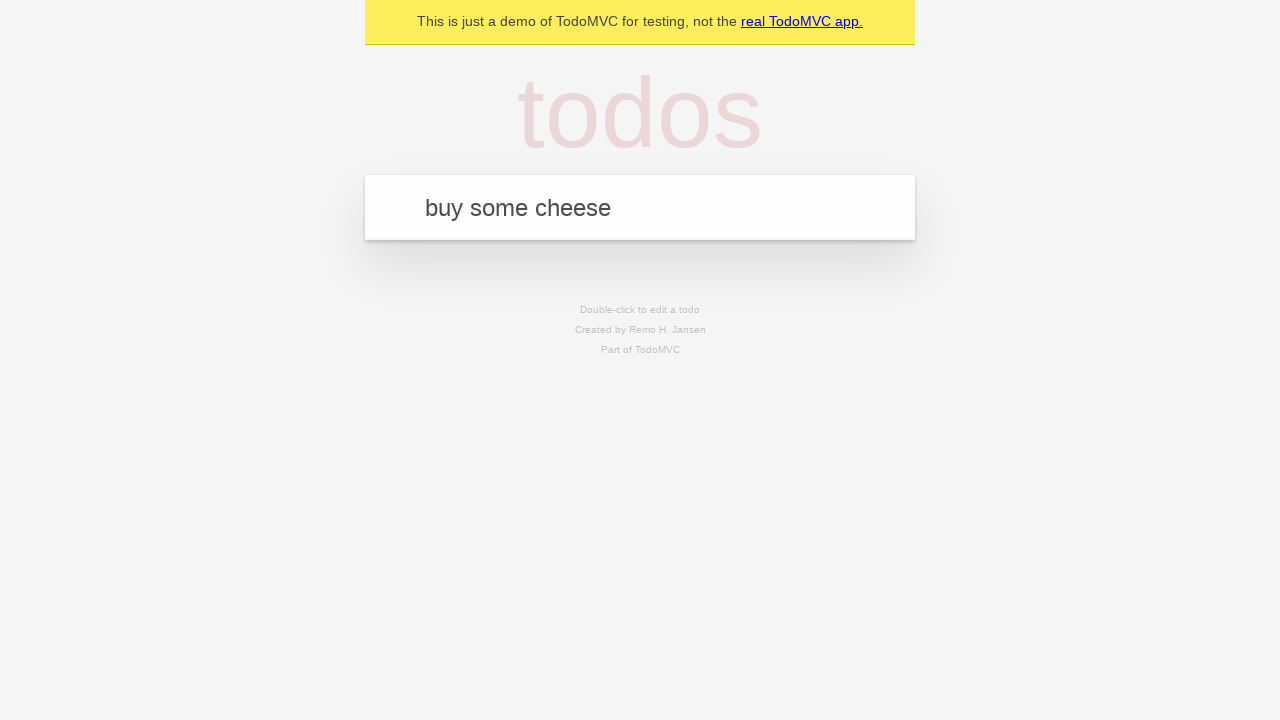

Pressed Enter to create todo item 'buy some cheese' on internal:attr=[placeholder="What needs to be done?"i]
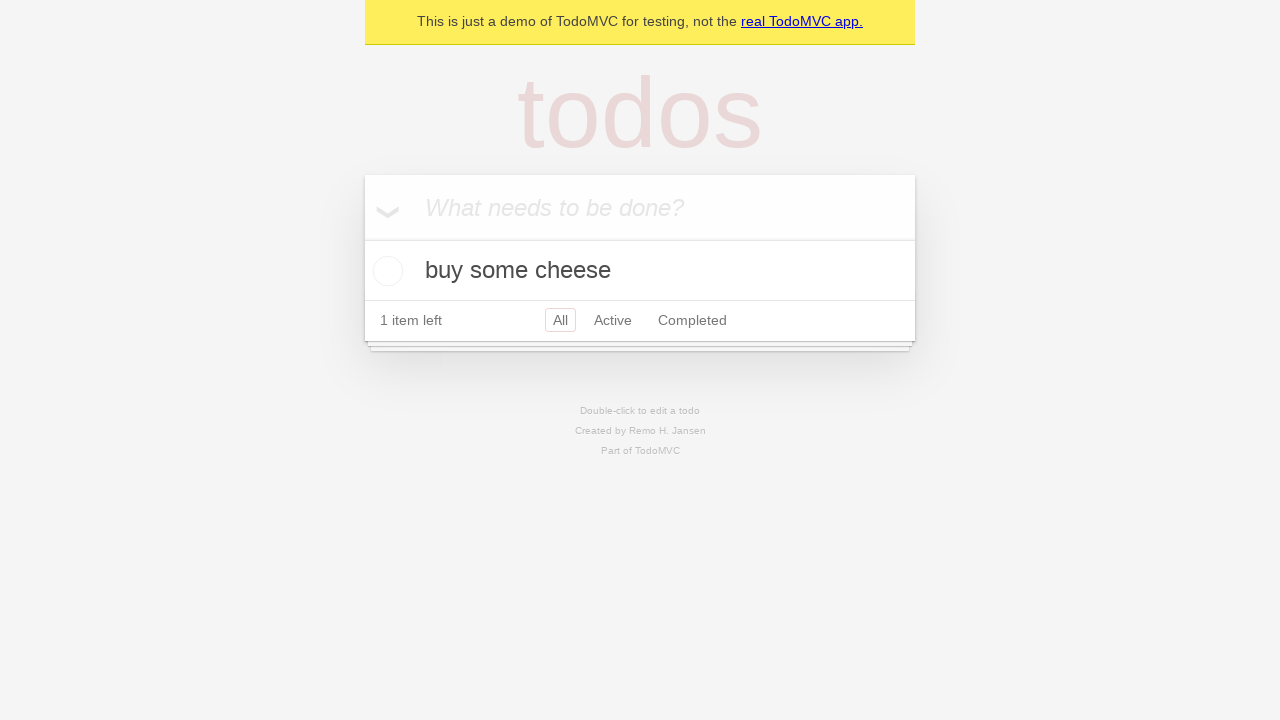

Filled new todo input with 'feed the cat' on internal:attr=[placeholder="What needs to be done?"i]
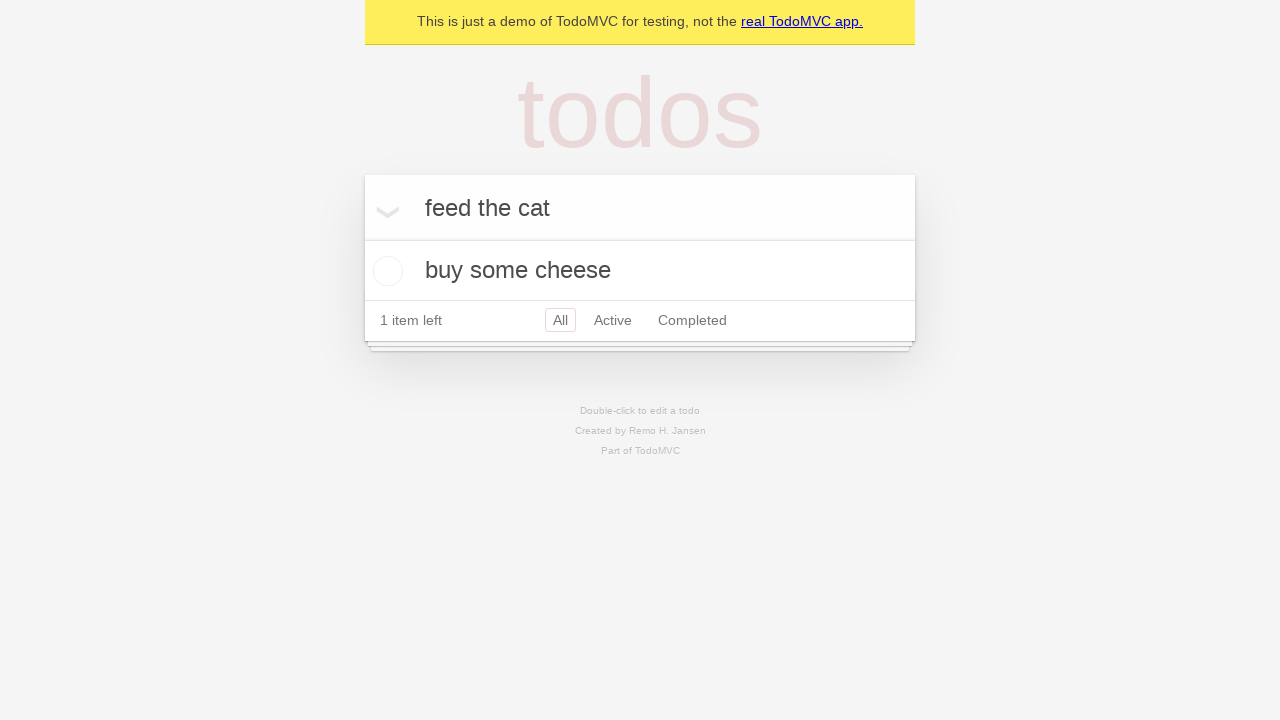

Pressed Enter to create todo item 'feed the cat' on internal:attr=[placeholder="What needs to be done?"i]
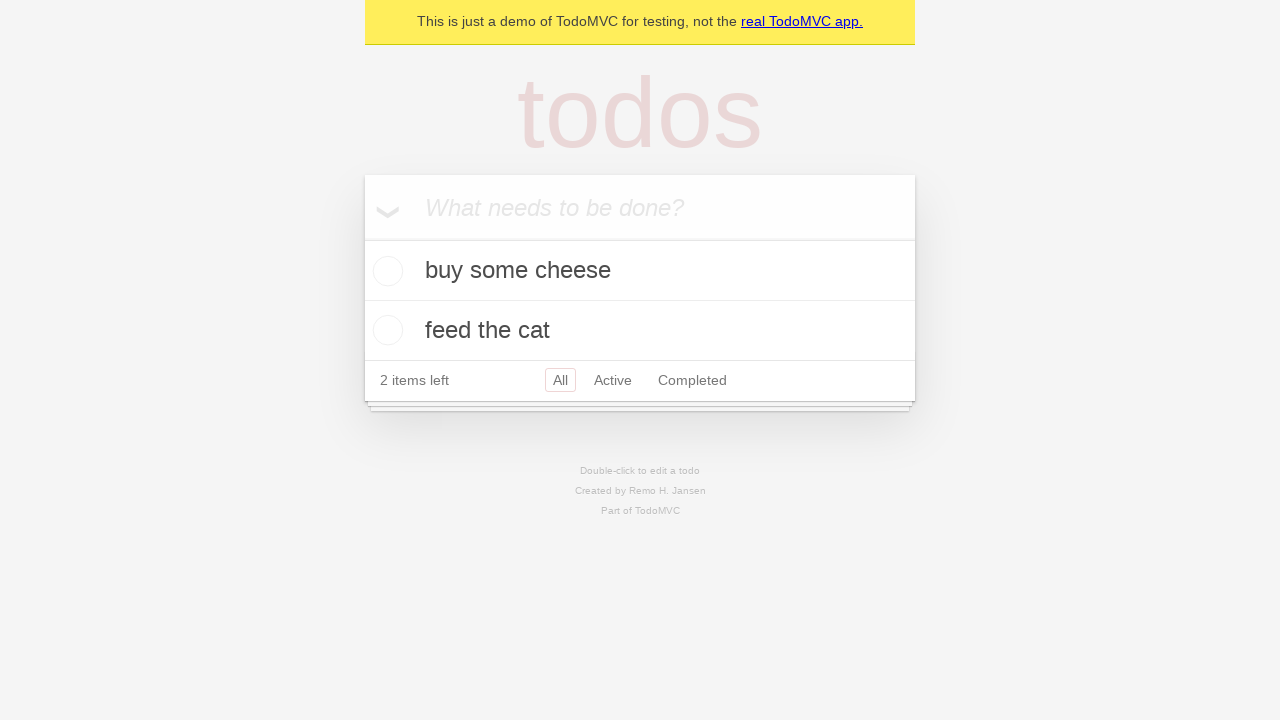

Filled new todo input with 'book a doctors appointment' on internal:attr=[placeholder="What needs to be done?"i]
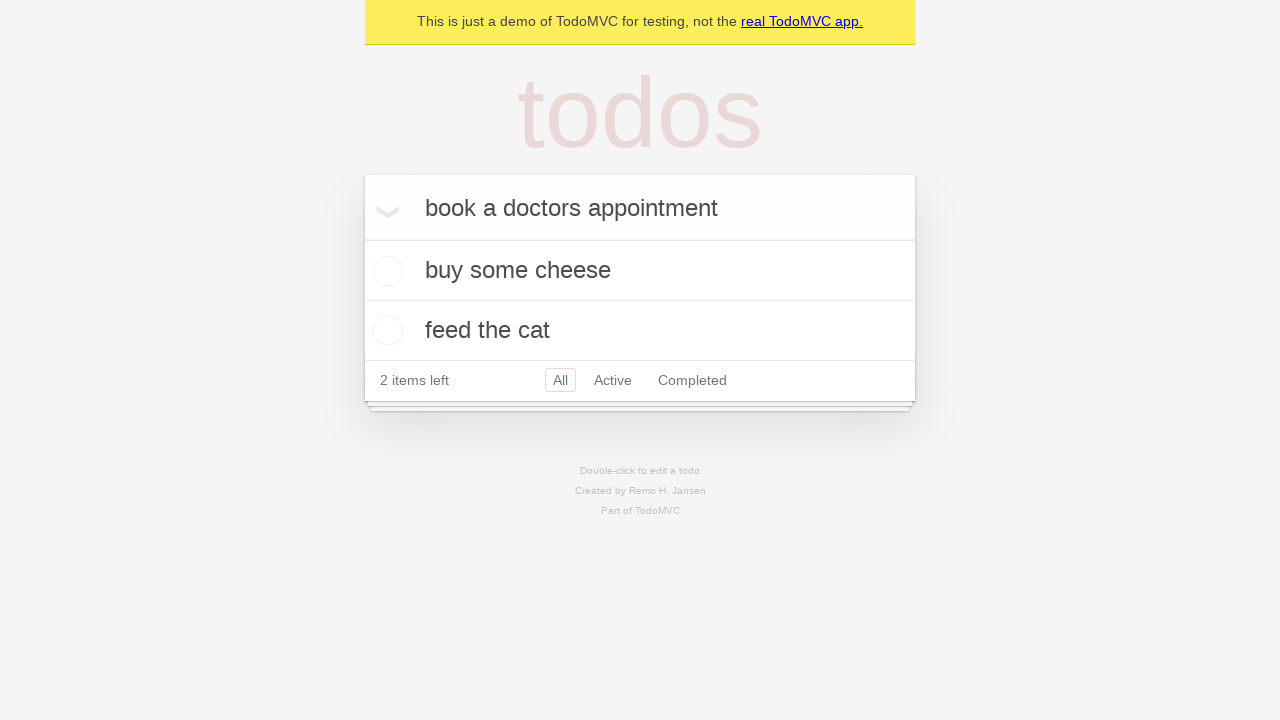

Pressed Enter to create todo item 'book a doctors appointment' on internal:attr=[placeholder="What needs to be done?"i]
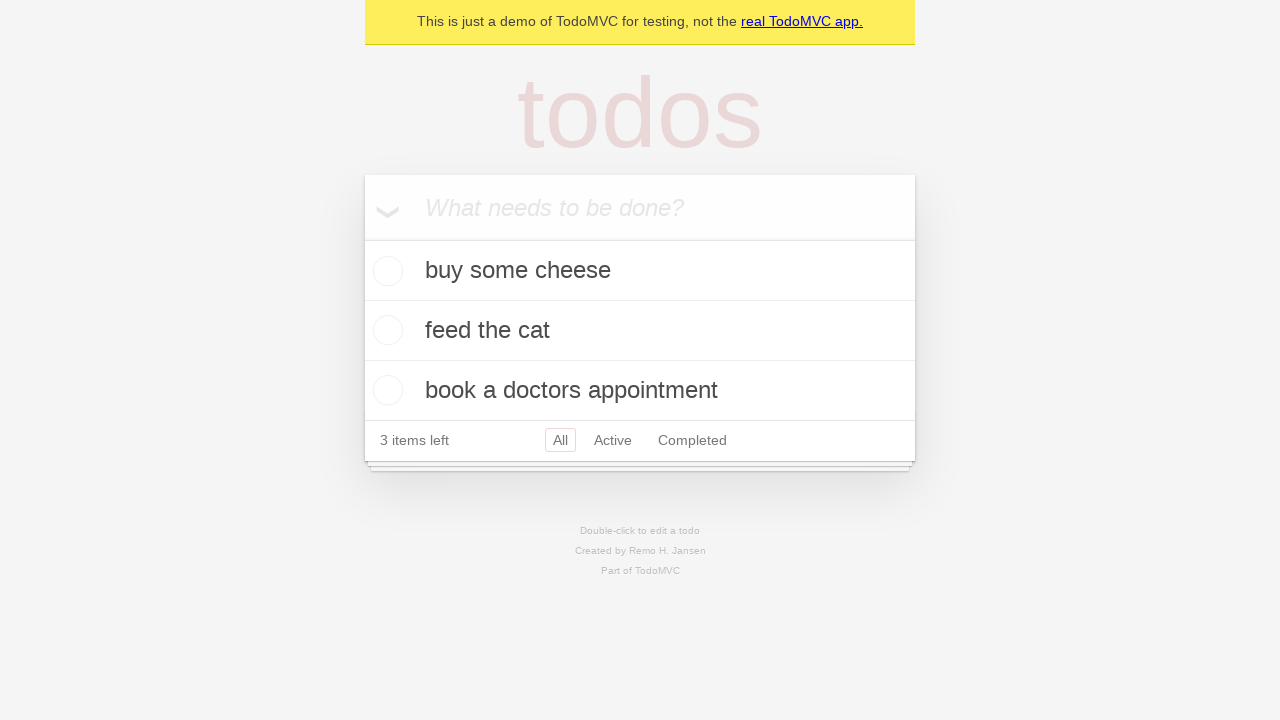

Waited for all three todo items to load
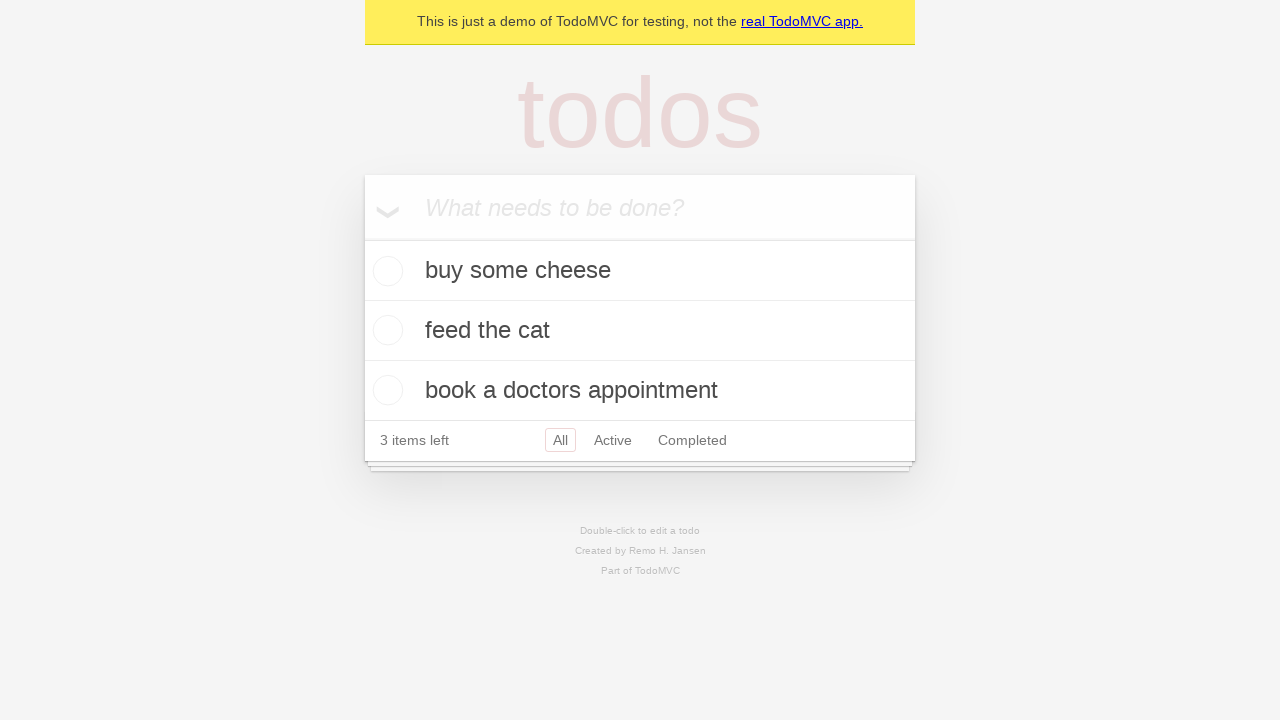

Double-clicked second todo item to enter edit mode at (640, 331) on internal:testid=[data-testid="todo-item"s] >> nth=1
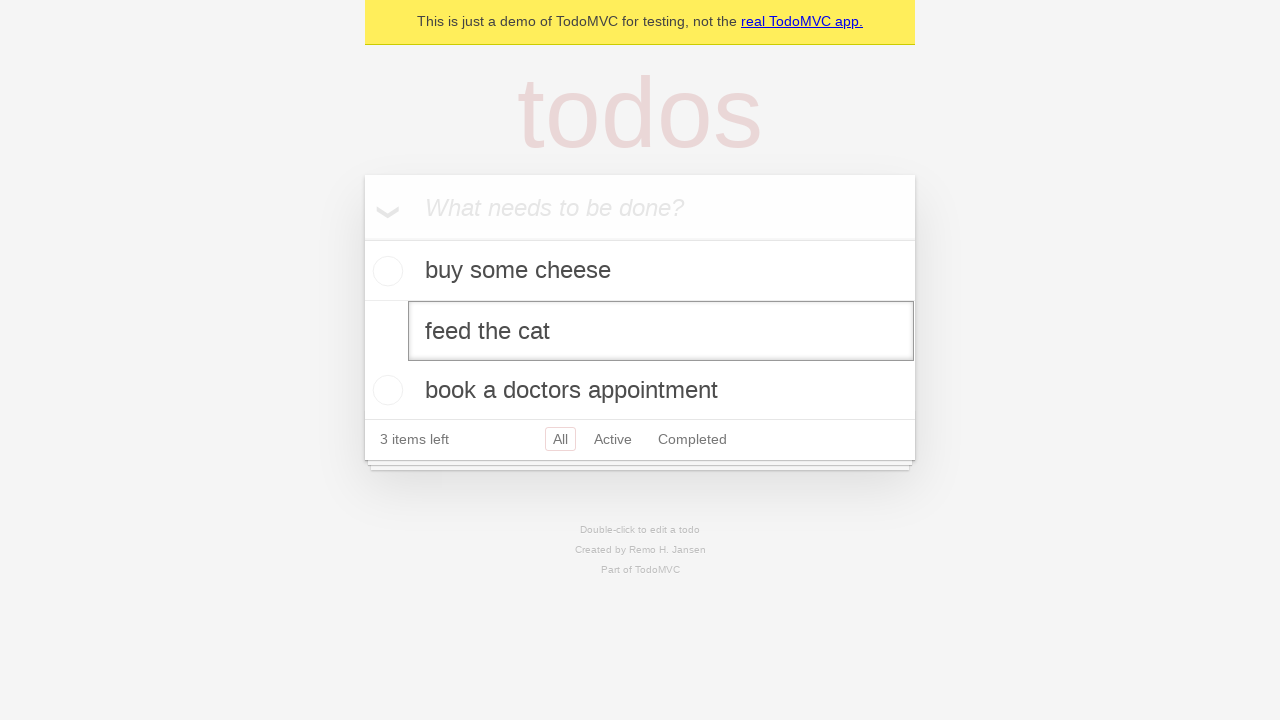

Cleared the text in edit textbox on internal:testid=[data-testid="todo-item"s] >> nth=1 >> internal:role=textbox[nam
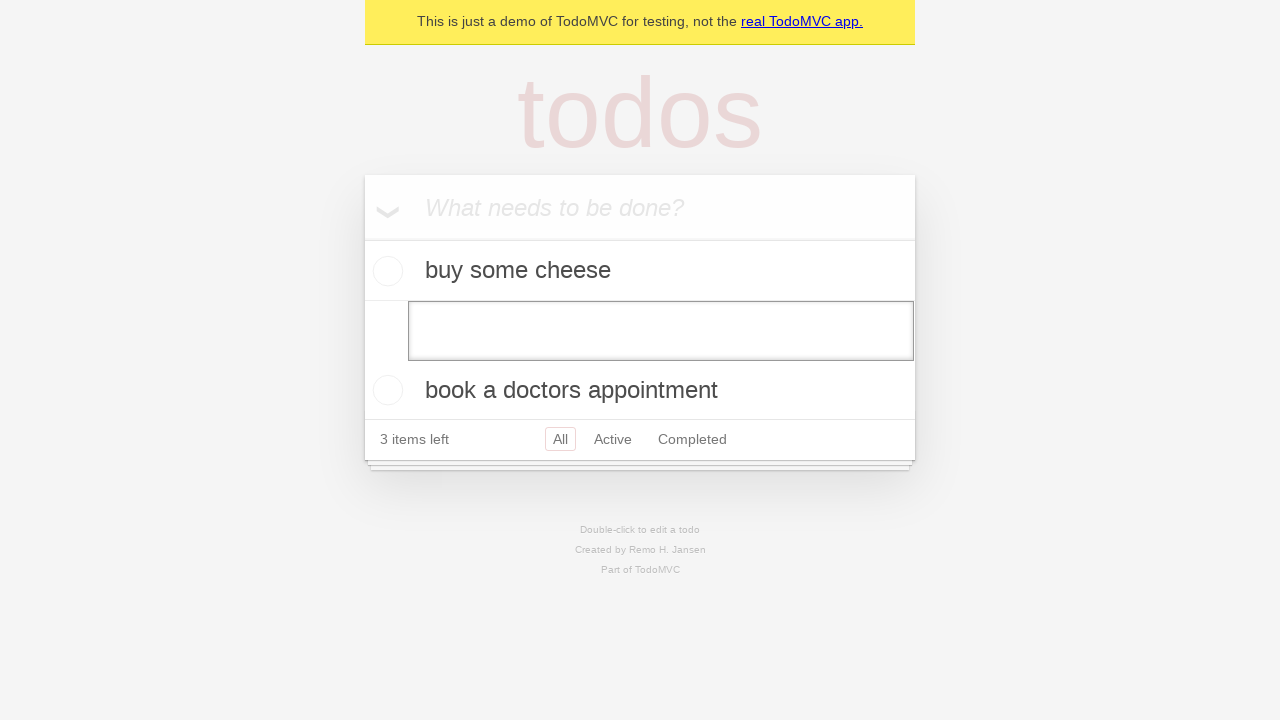

Pressed Enter to confirm empty text and remove the todo item on internal:testid=[data-testid="todo-item"s] >> nth=1 >> internal:role=textbox[nam
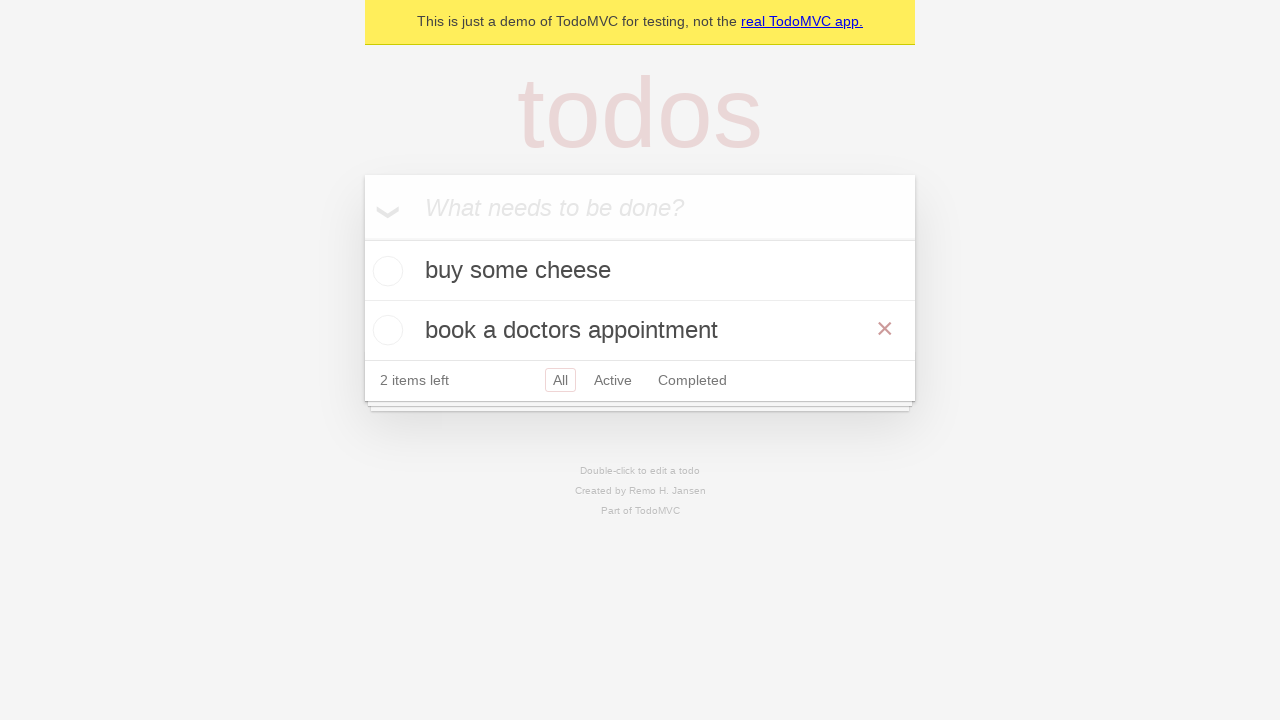

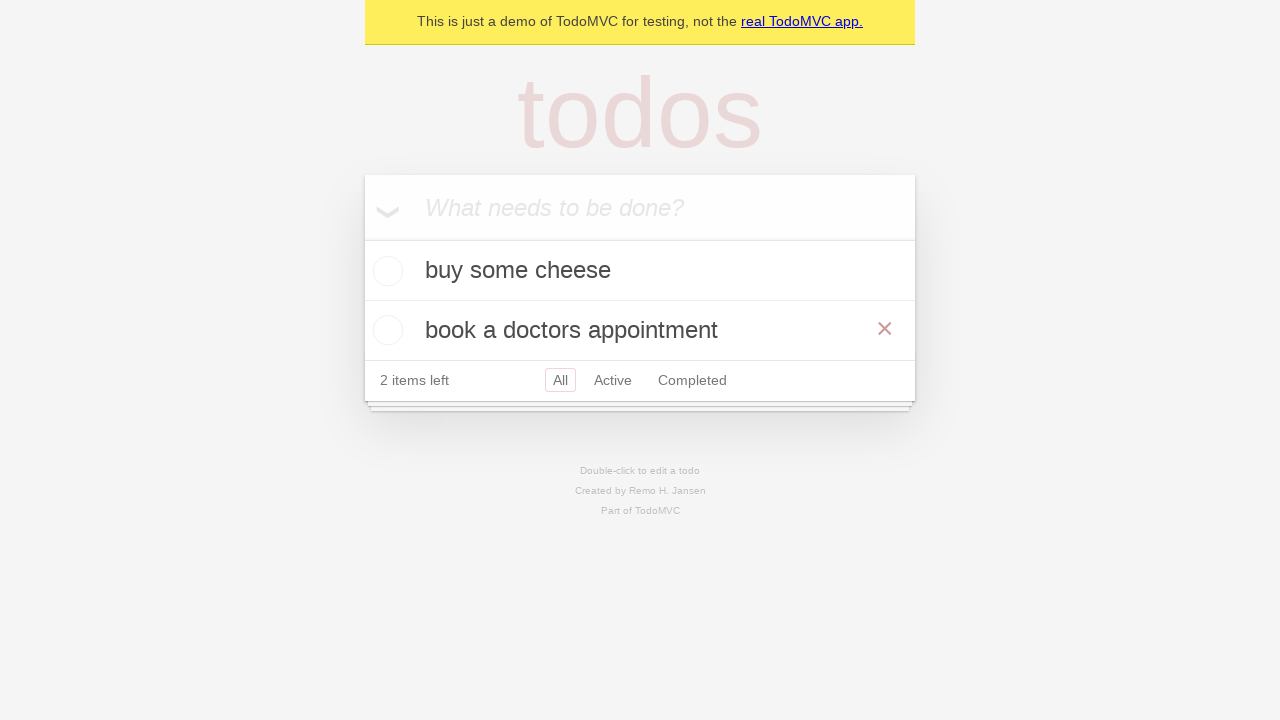